Tests drag and drop functionality by dragging a football element to two different drop zones and verifying the drops were successful

Starting URL: https://v1.training-support.net/selenium/drag-drop

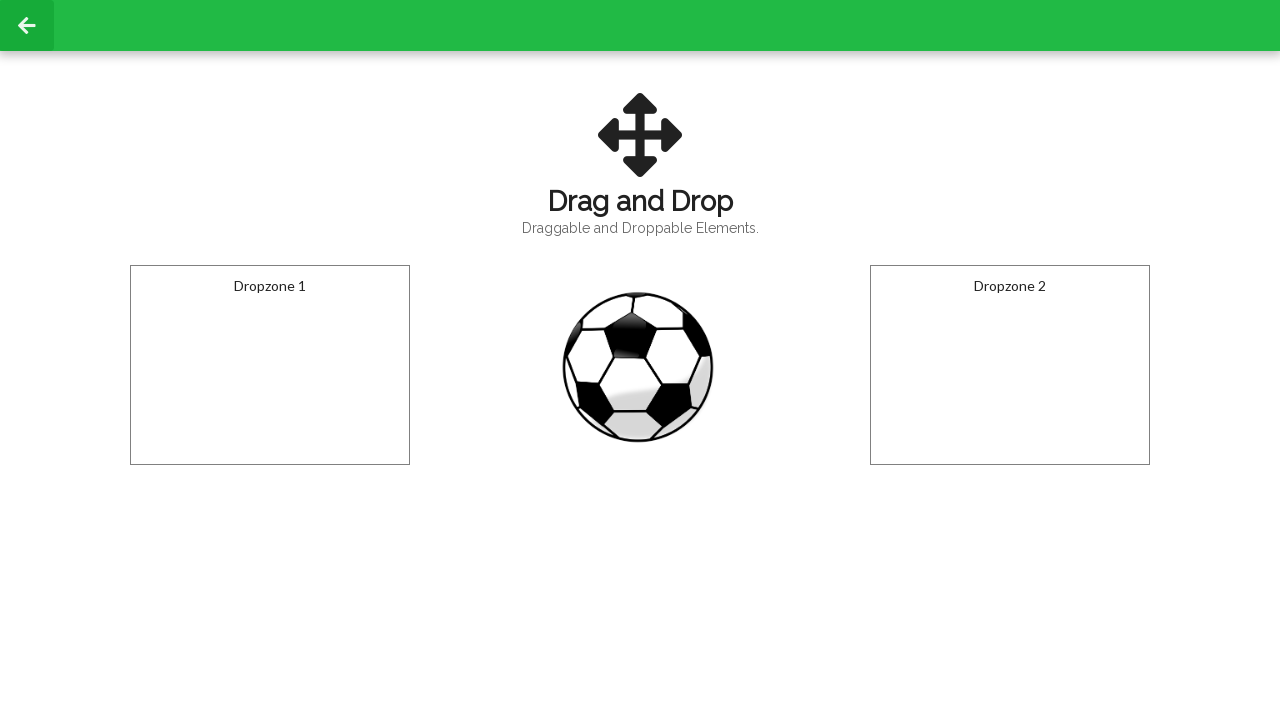

Navigated to drag and drop test page
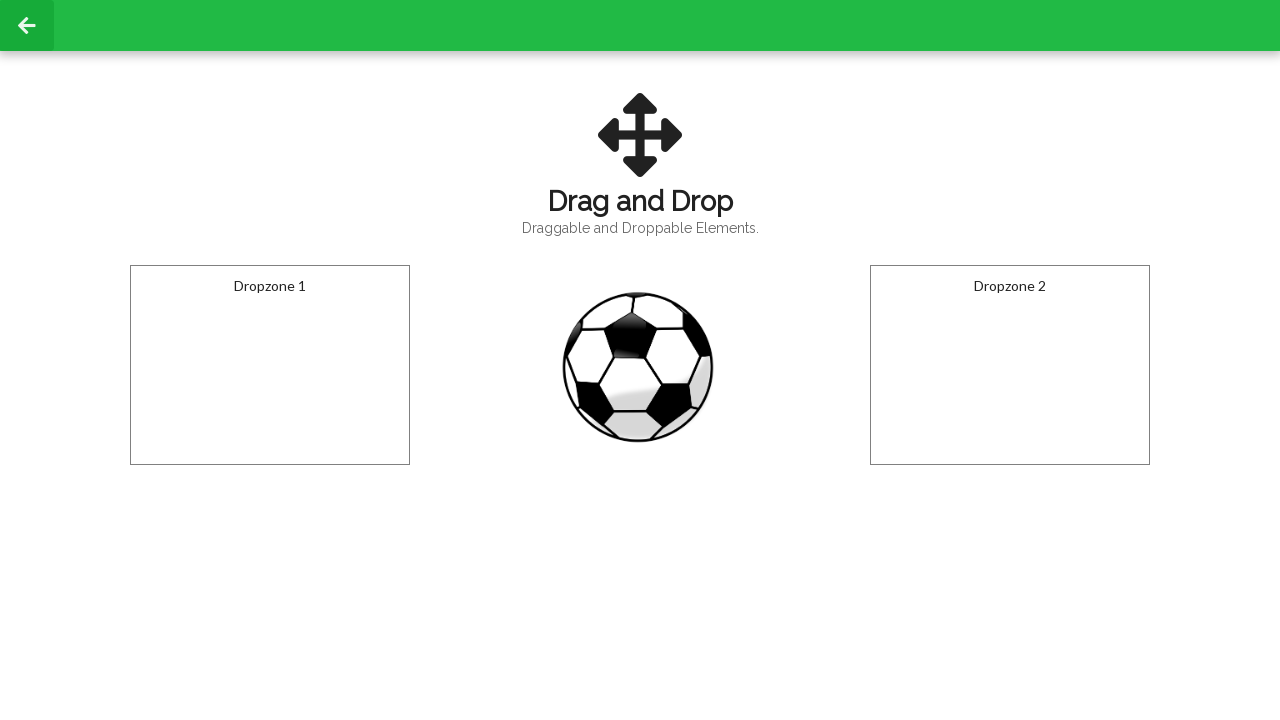

Located football element (#draggable)
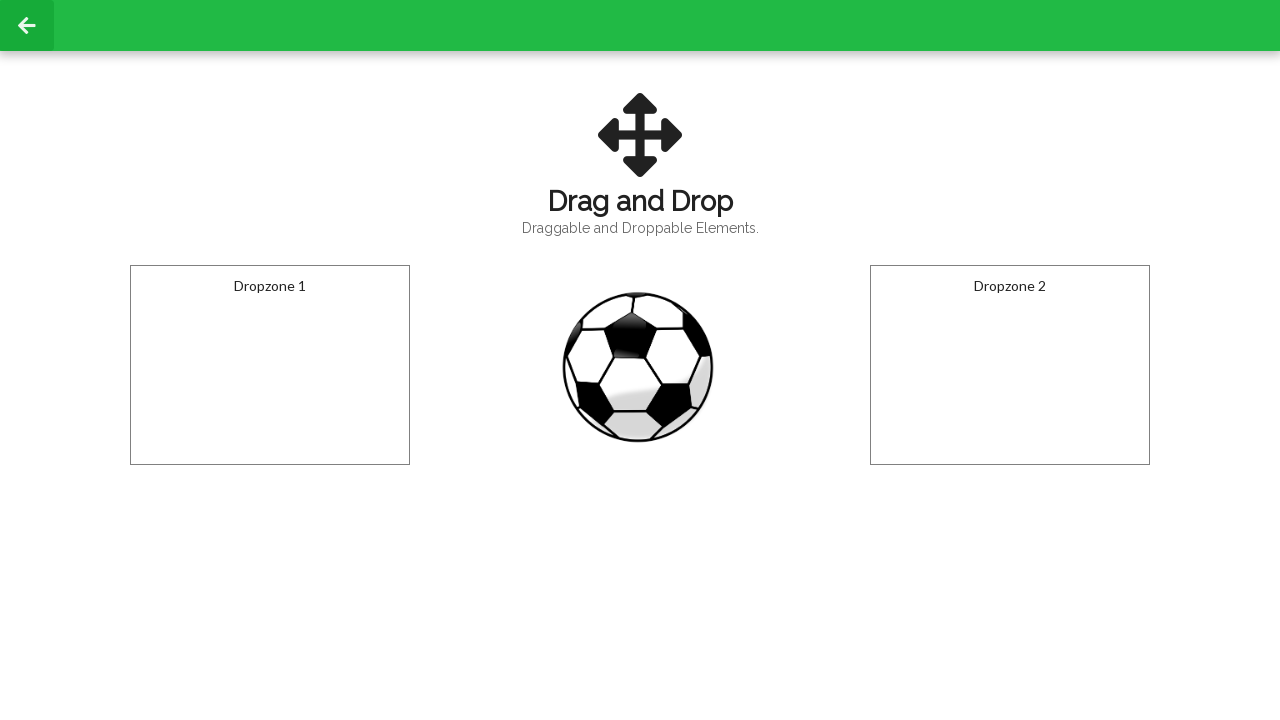

Located first dropzone (#droppable)
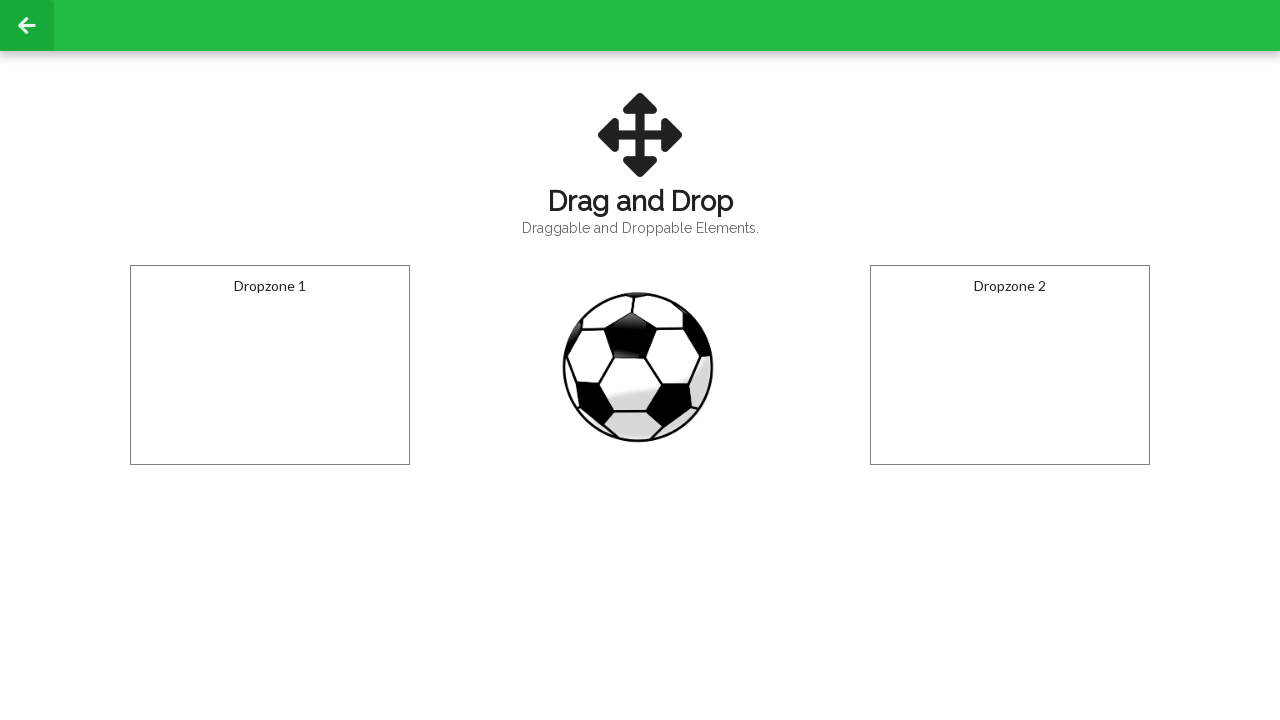

Dragged football element to first dropzone at (270, 365)
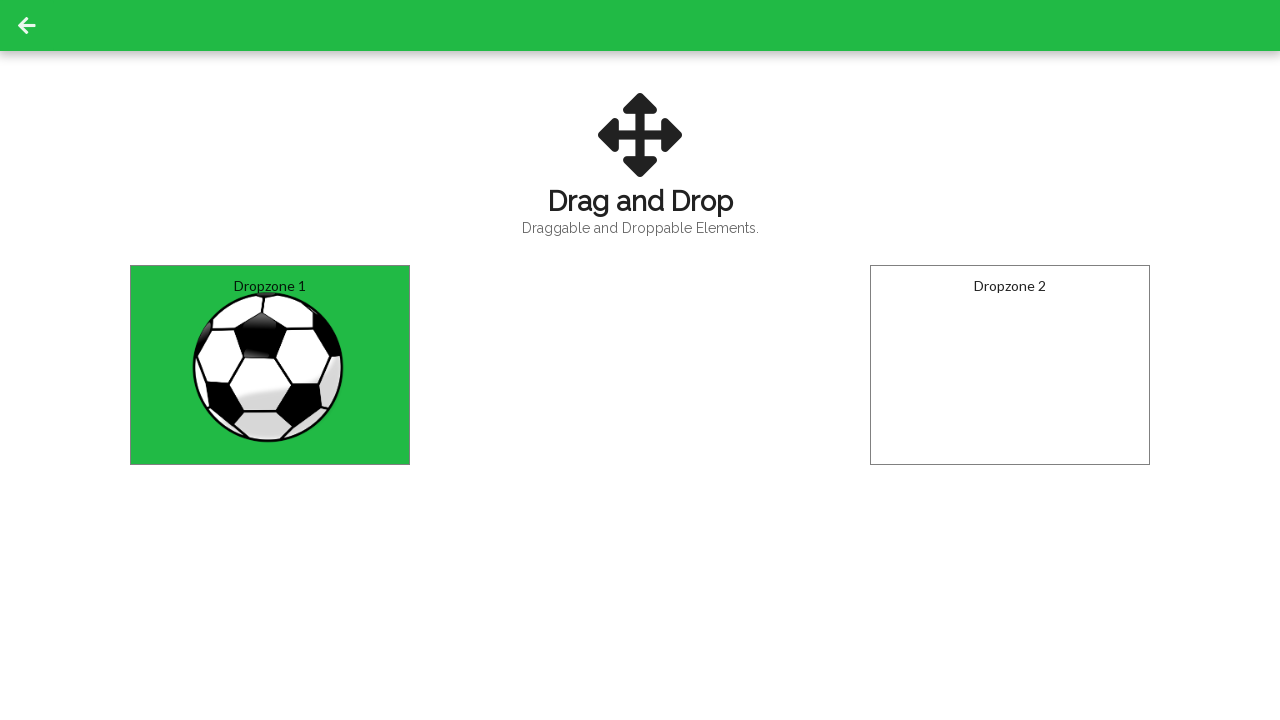

Verified football was successfully dropped in first dropzone
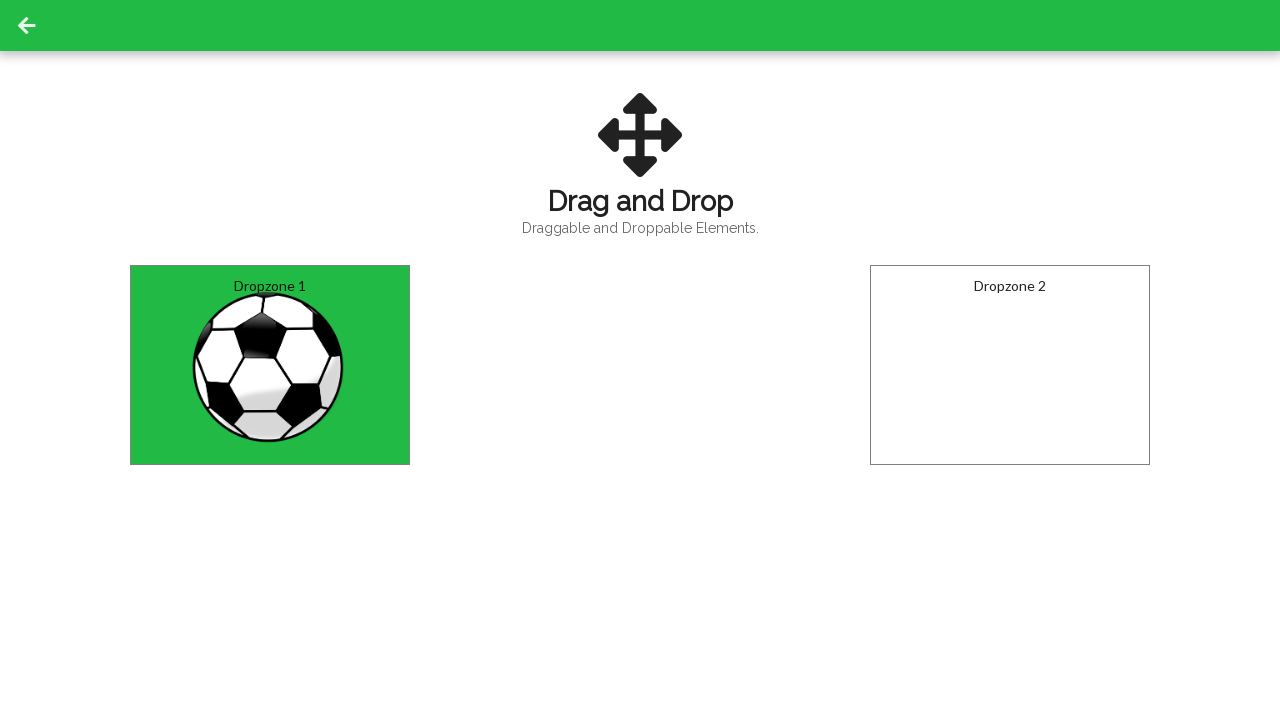

Located second dropzone (#dropzone2)
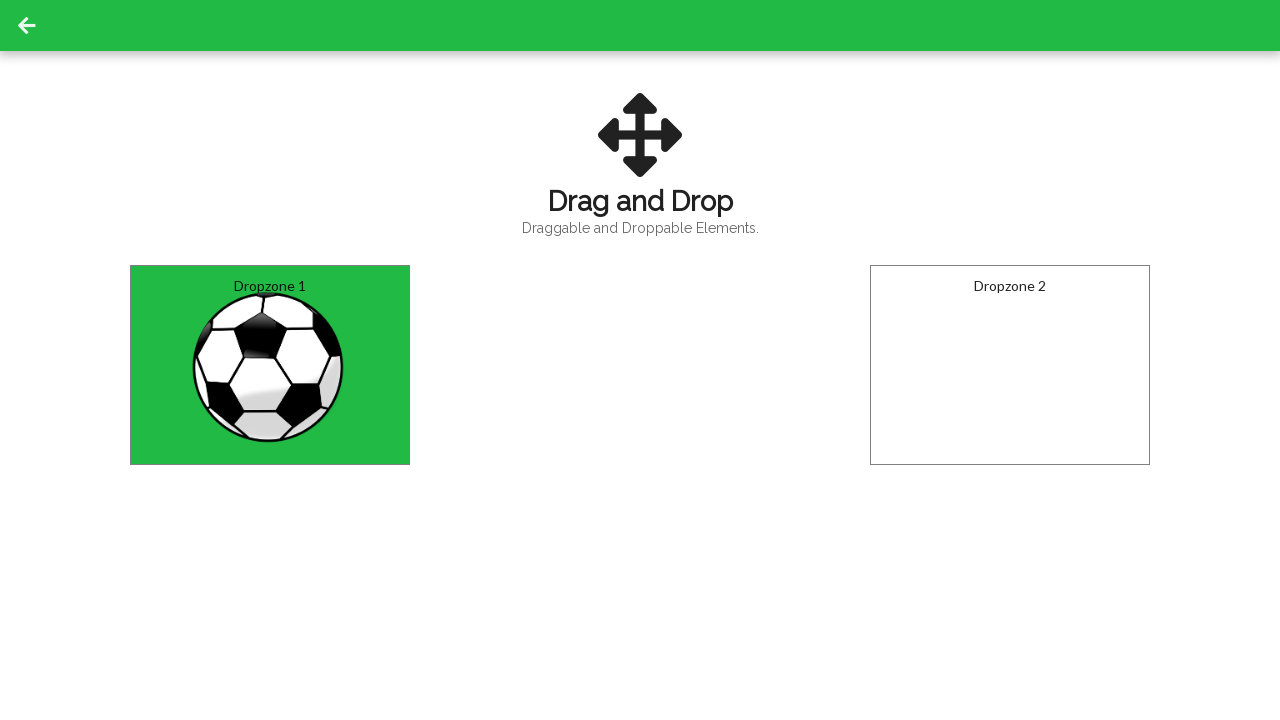

Dragged football element to second dropzone at (1010, 365)
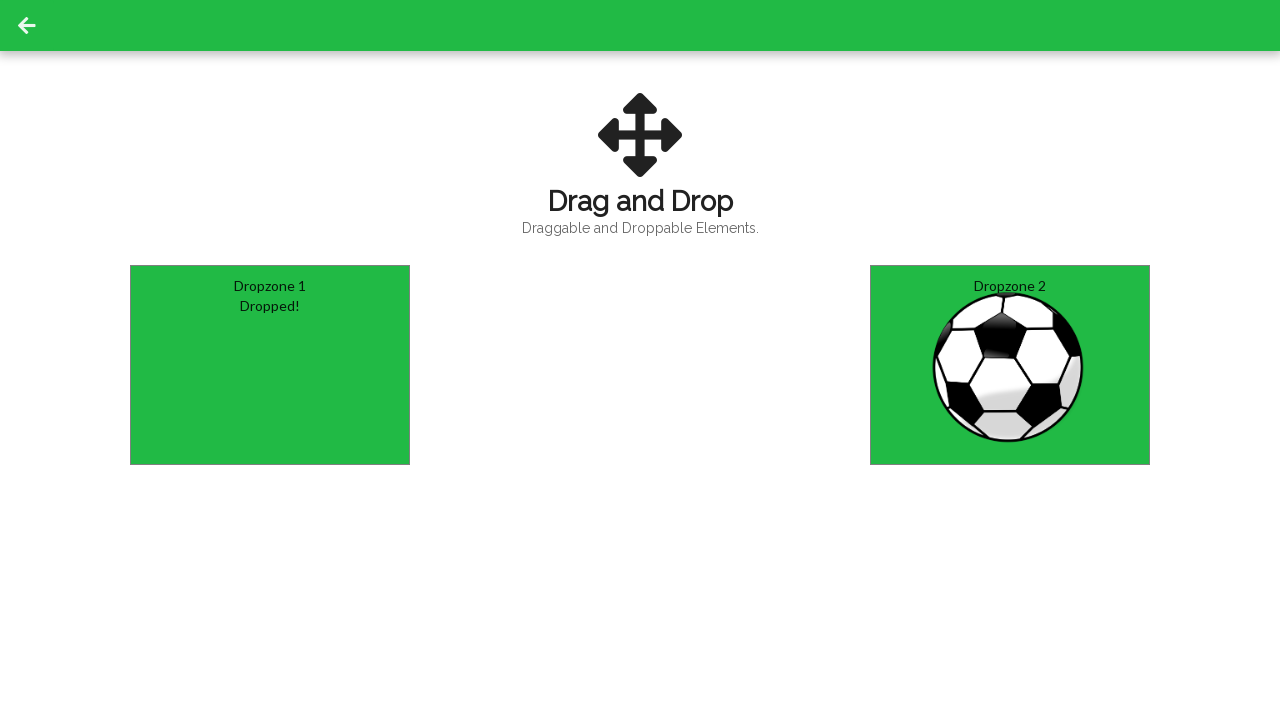

Verified football was successfully dropped in second dropzone
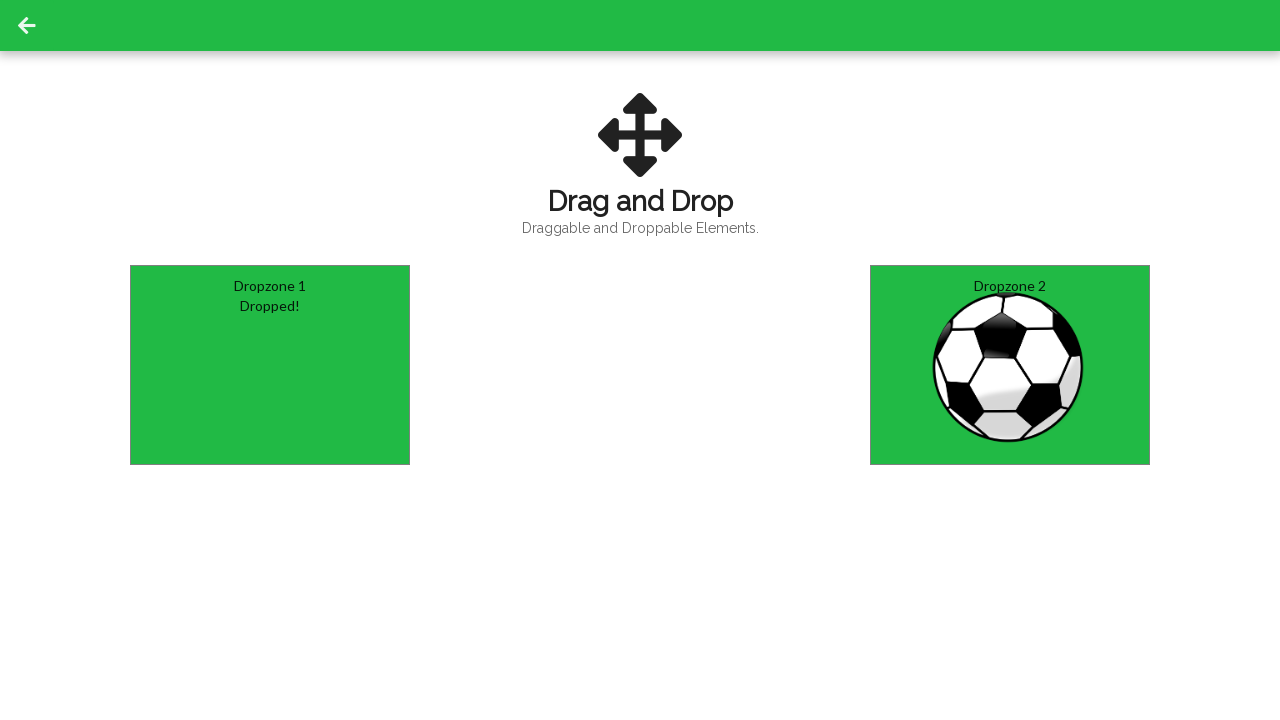

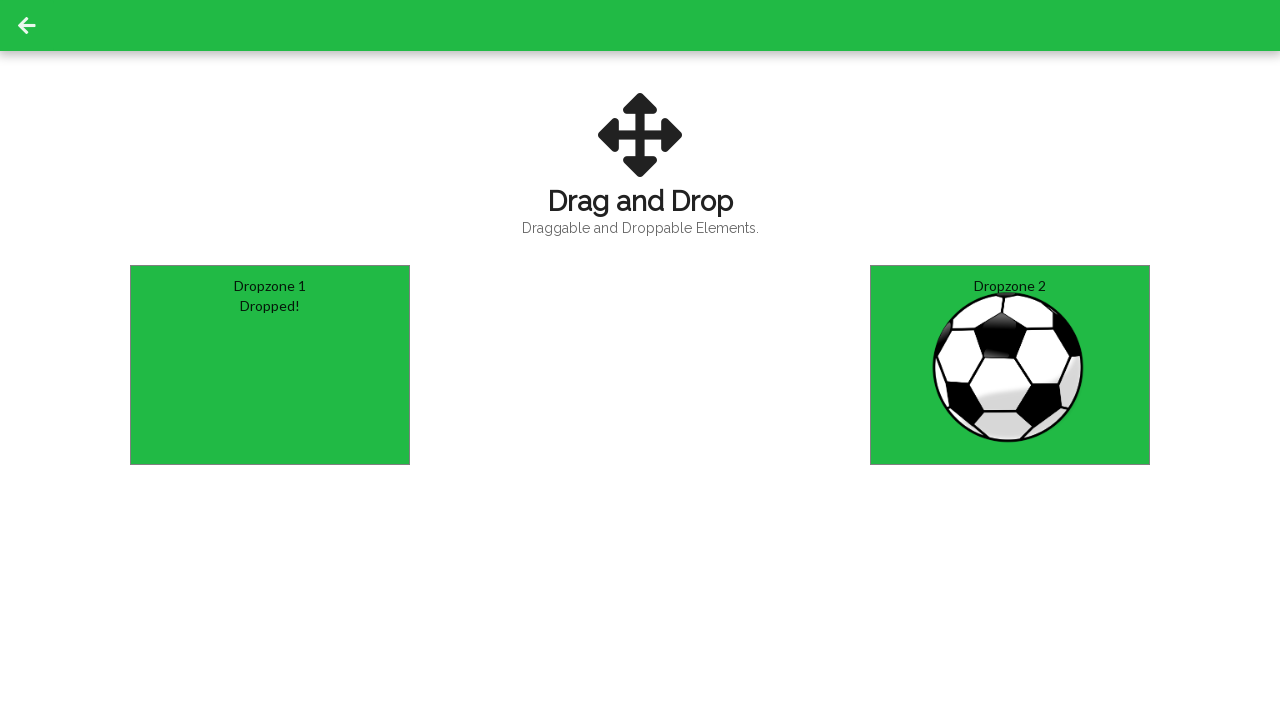